Tests radio button selection by clicking through three different radio button options

Starting URL: https://formy-project.herokuapp.com/radiobutton

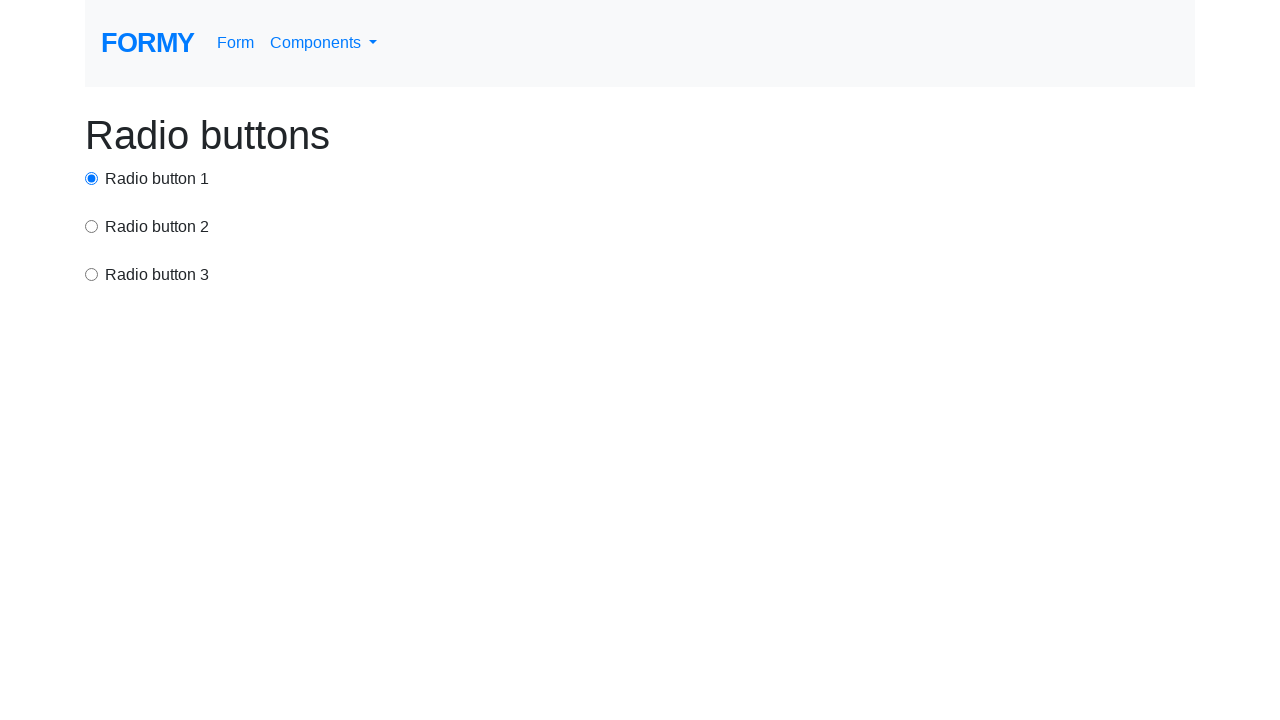

Clicked first radio button option at (92, 178) on #radio-button-1
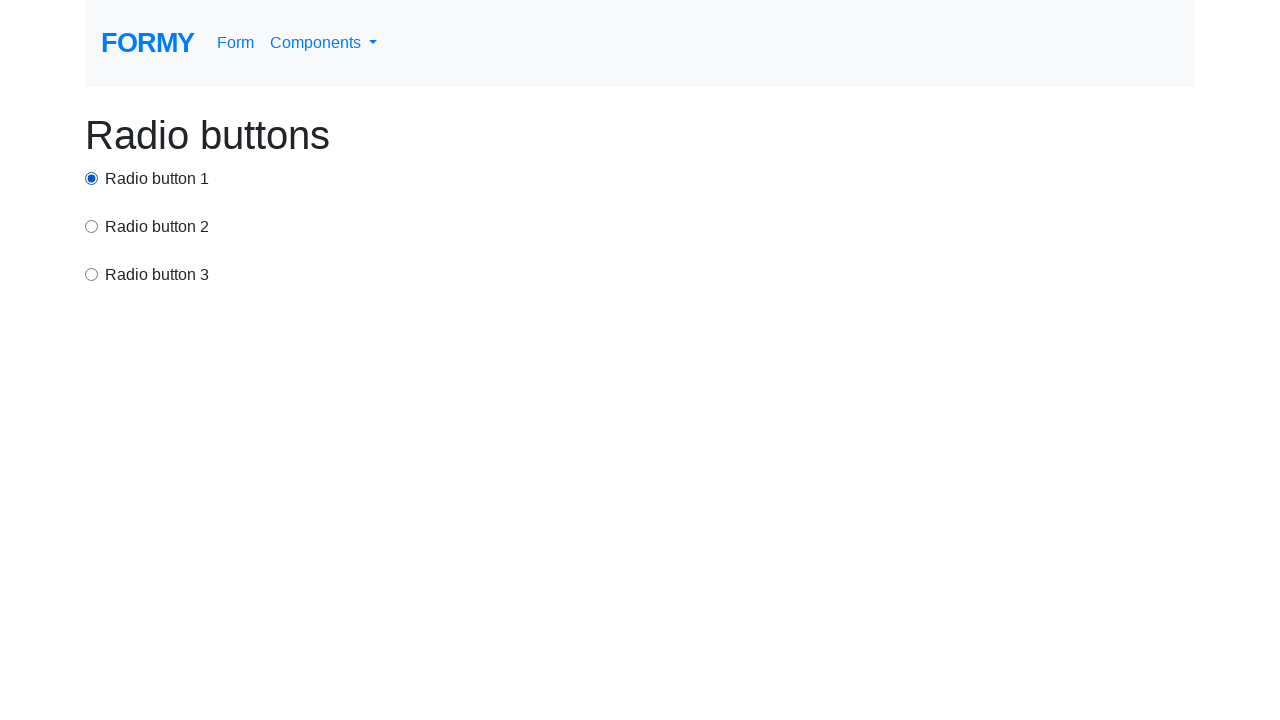

Clicked second radio button option at (92, 226) on input[value='option2']
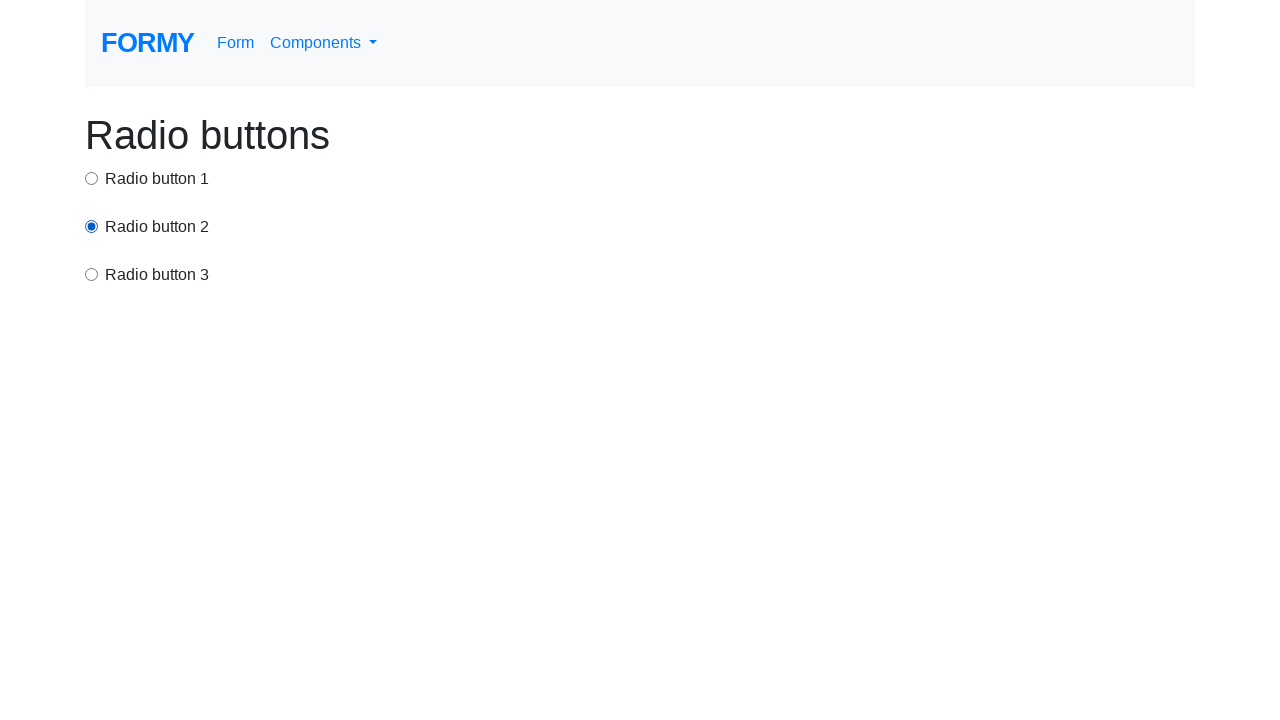

Clicked third radio button option at (92, 274) on input[value='option3']
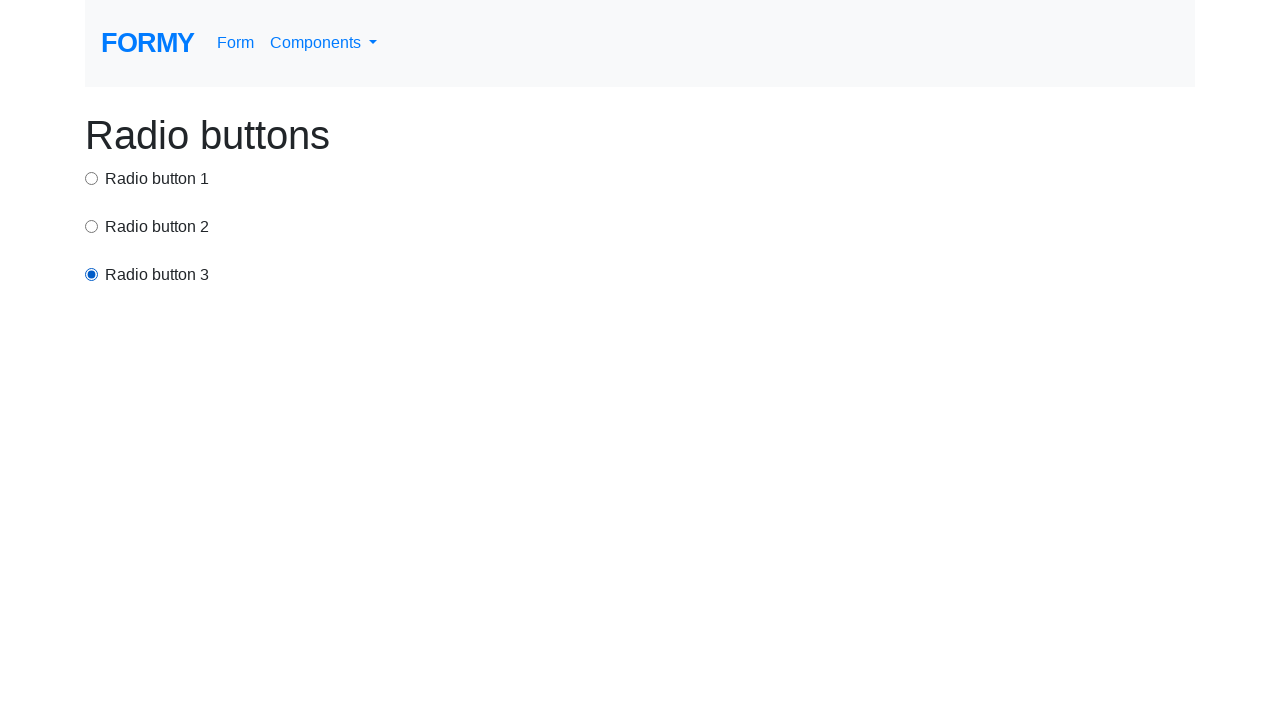

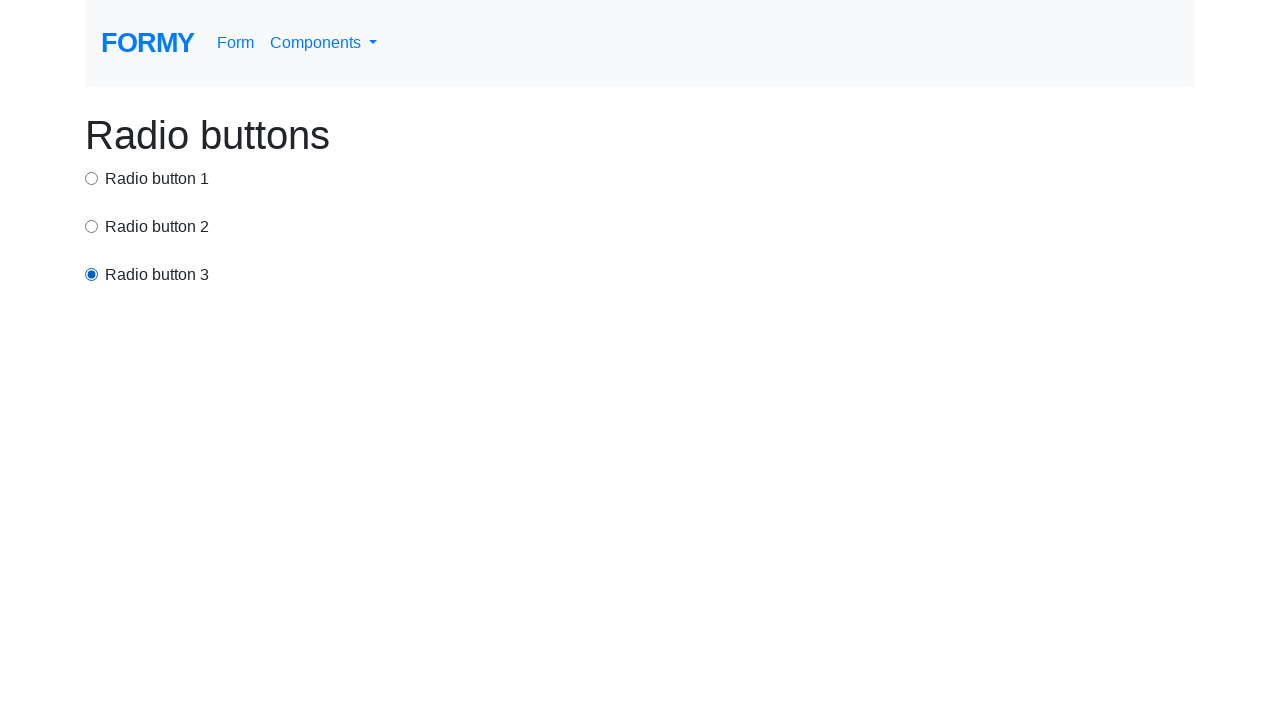